Tests form interaction by reading a hidden attribute value from an element, performing a mathematical calculation on it, filling the result into an input field, checking two checkboxes, and submitting the form.

Starting URL: http://suninjuly.github.io/get_attribute.html

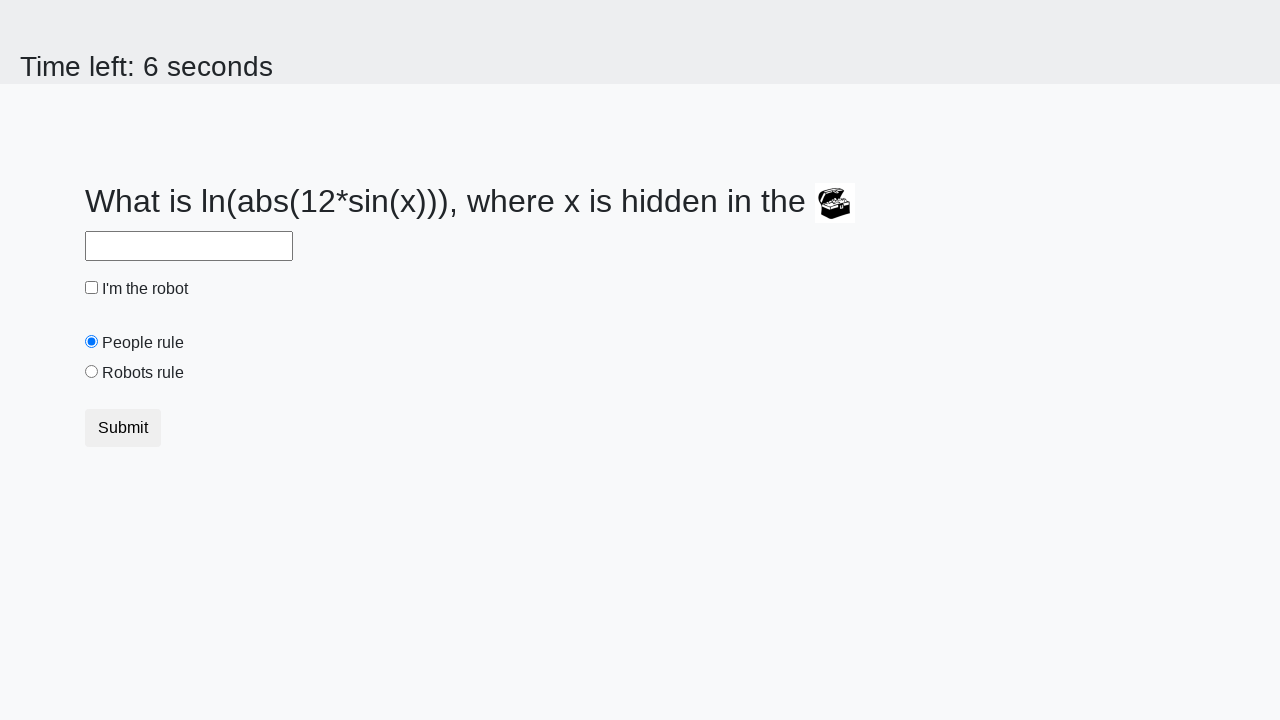

Located treasure element with hidden valuex attribute
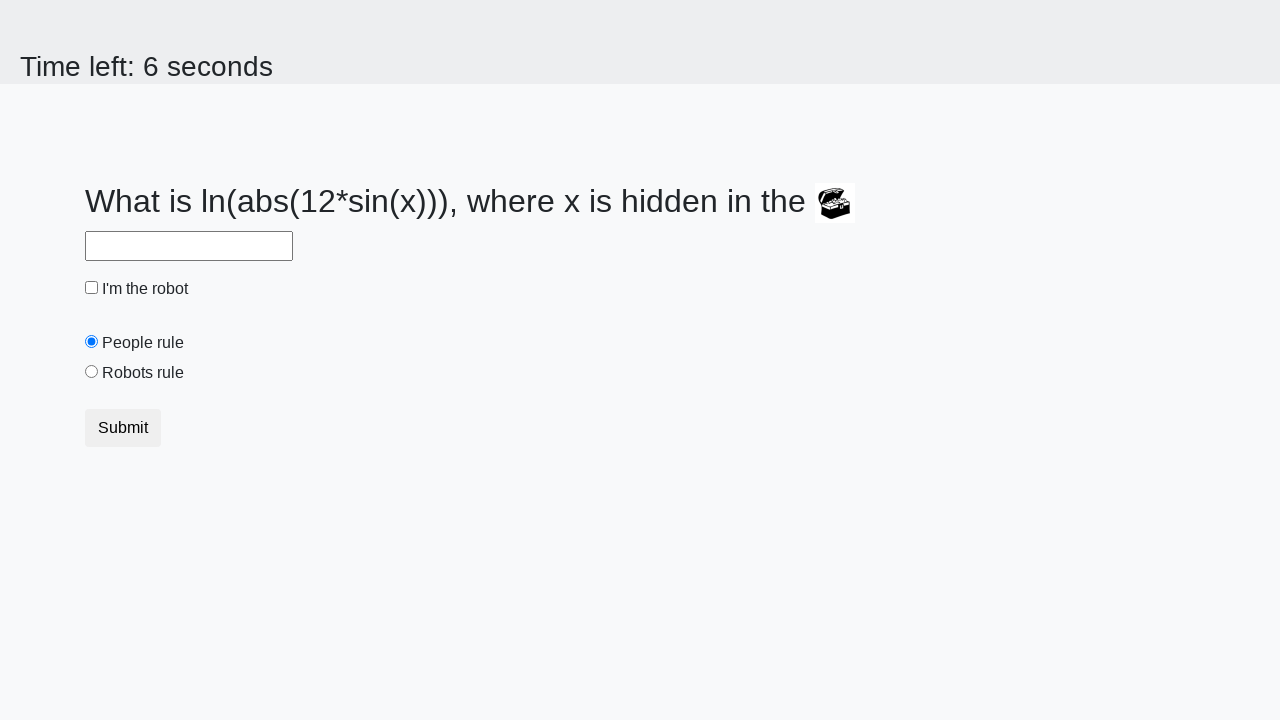

Retrieved hidden attribute value: 680
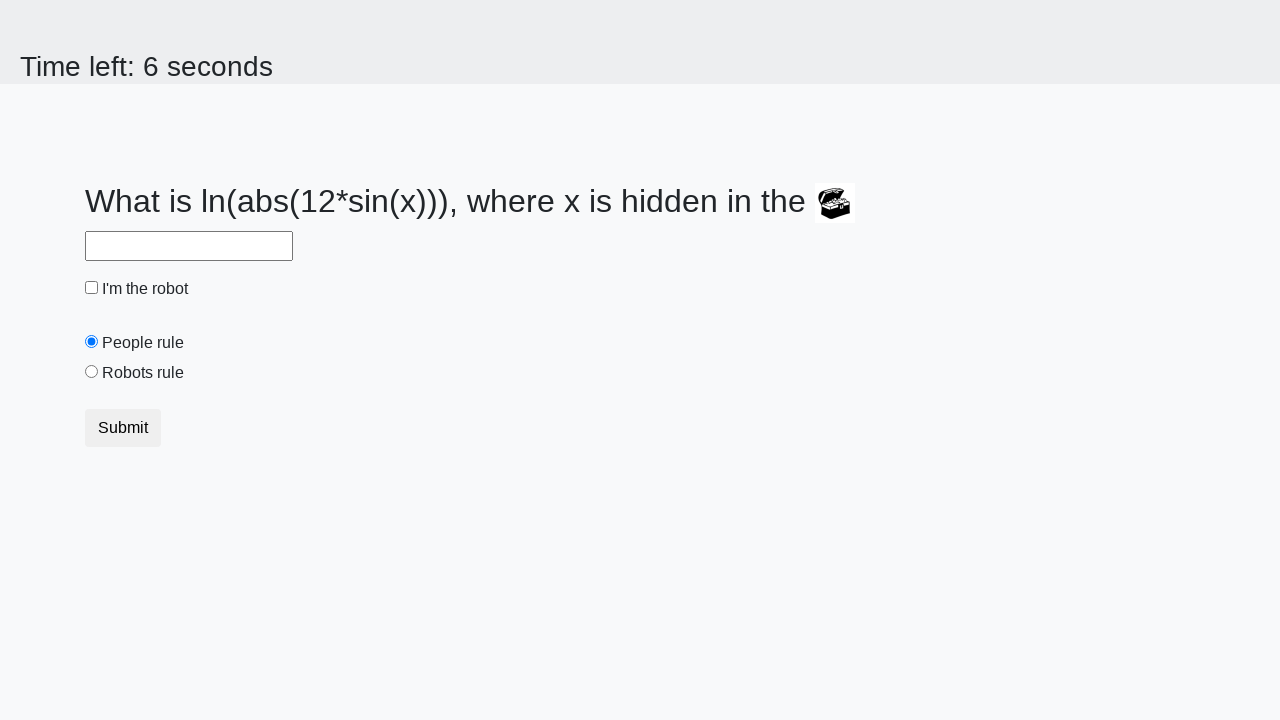

Calculated result using mathematical formula: 2.472875486640998
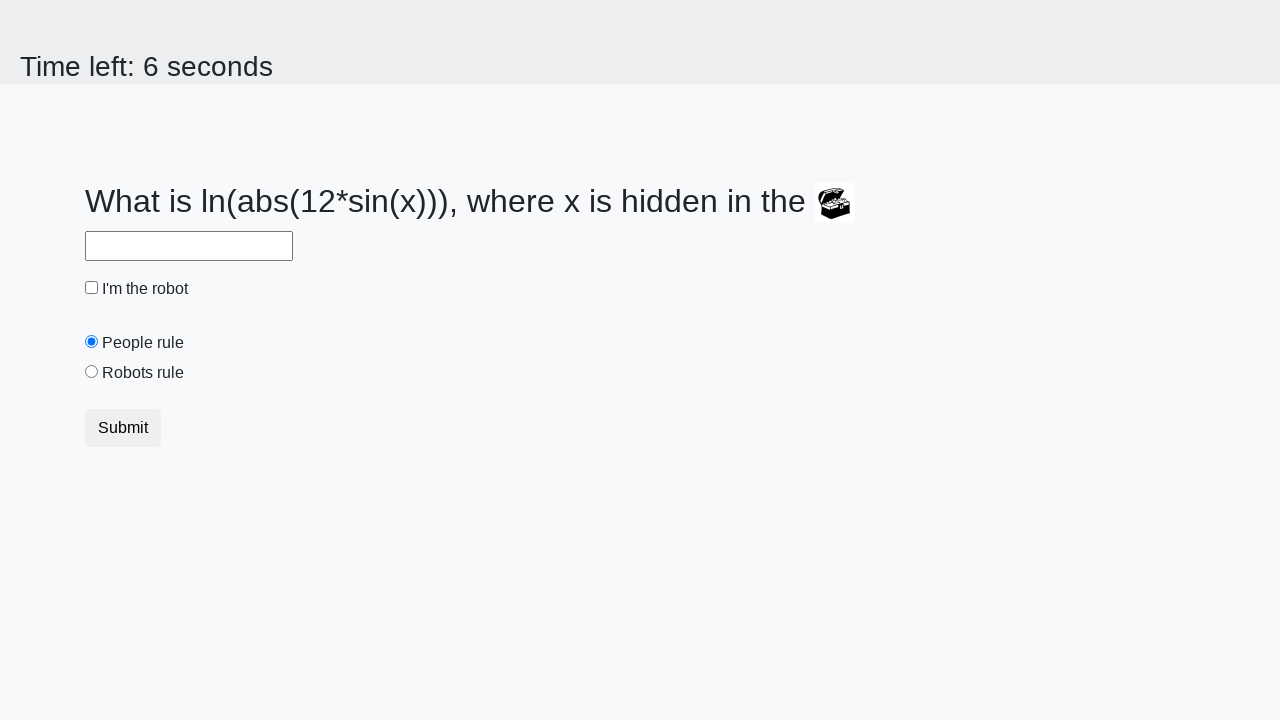

Filled answer field with calculated value: 2.472875486640998 on #answer
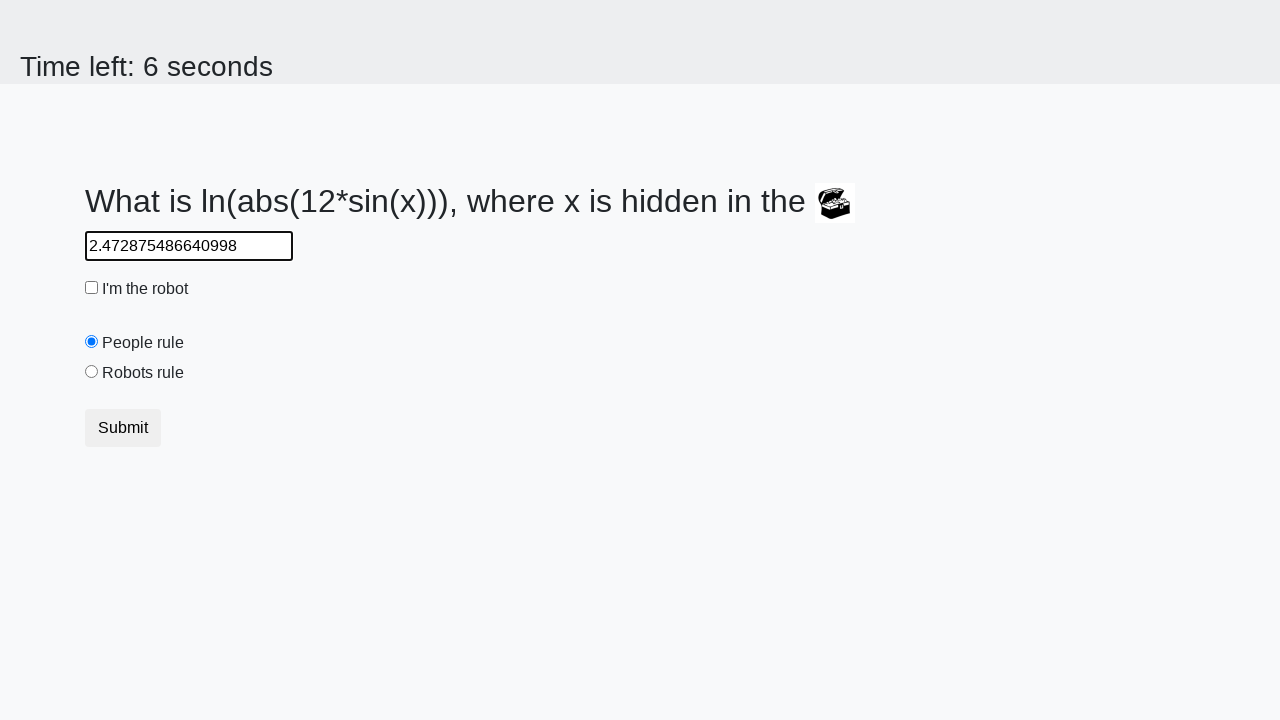

Checked robot checkbox at (92, 288) on #robotCheckbox
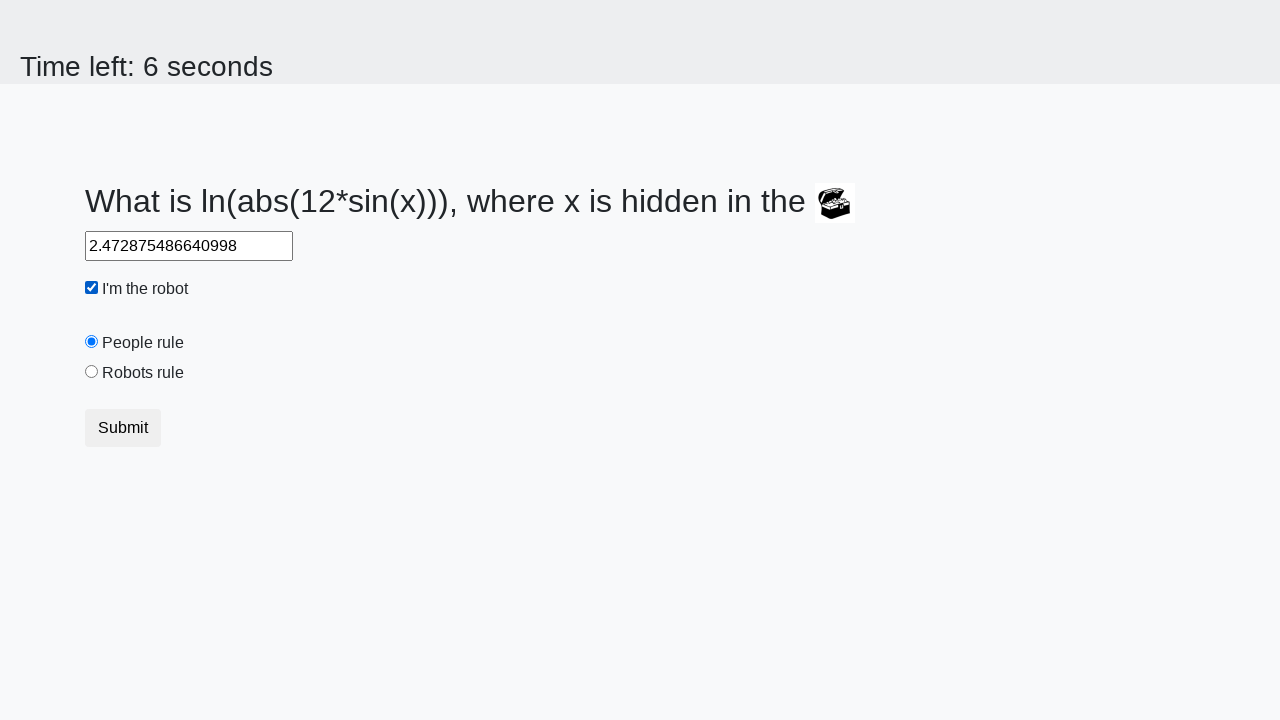

Checked robots rule checkbox at (92, 372) on #robotsRule
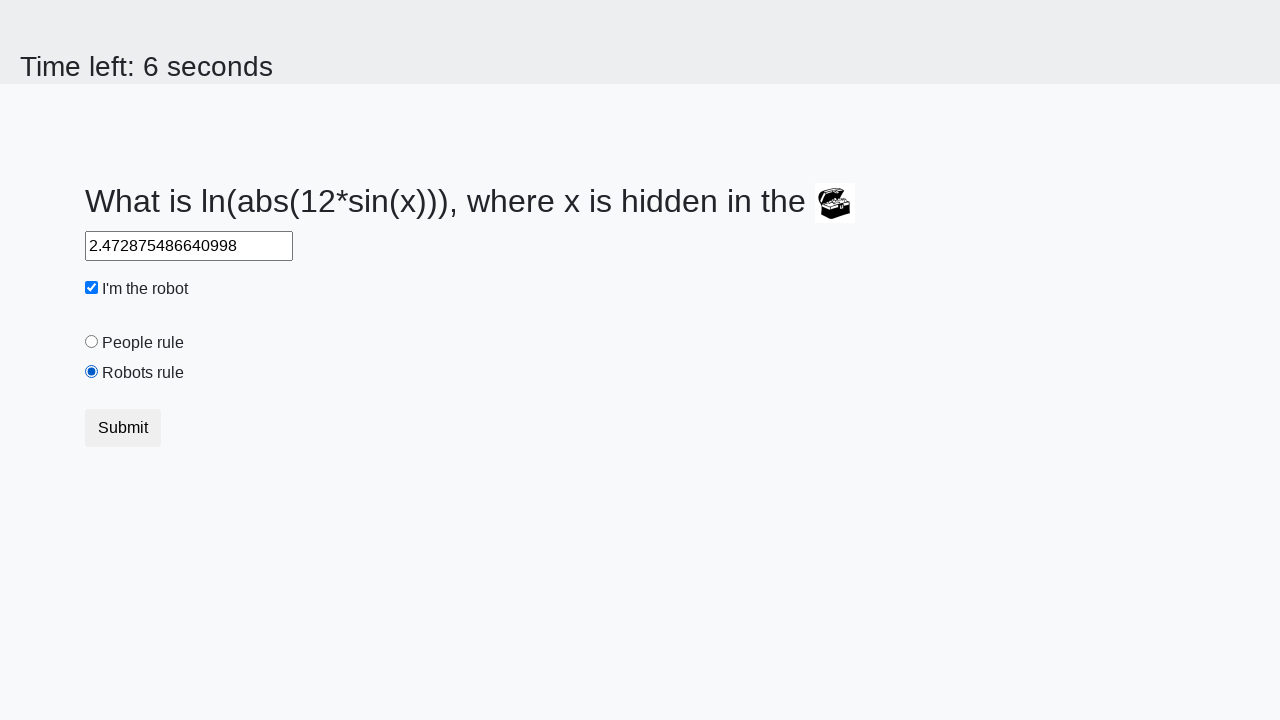

Clicked submit button to submit form at (123, 428) on button.btn
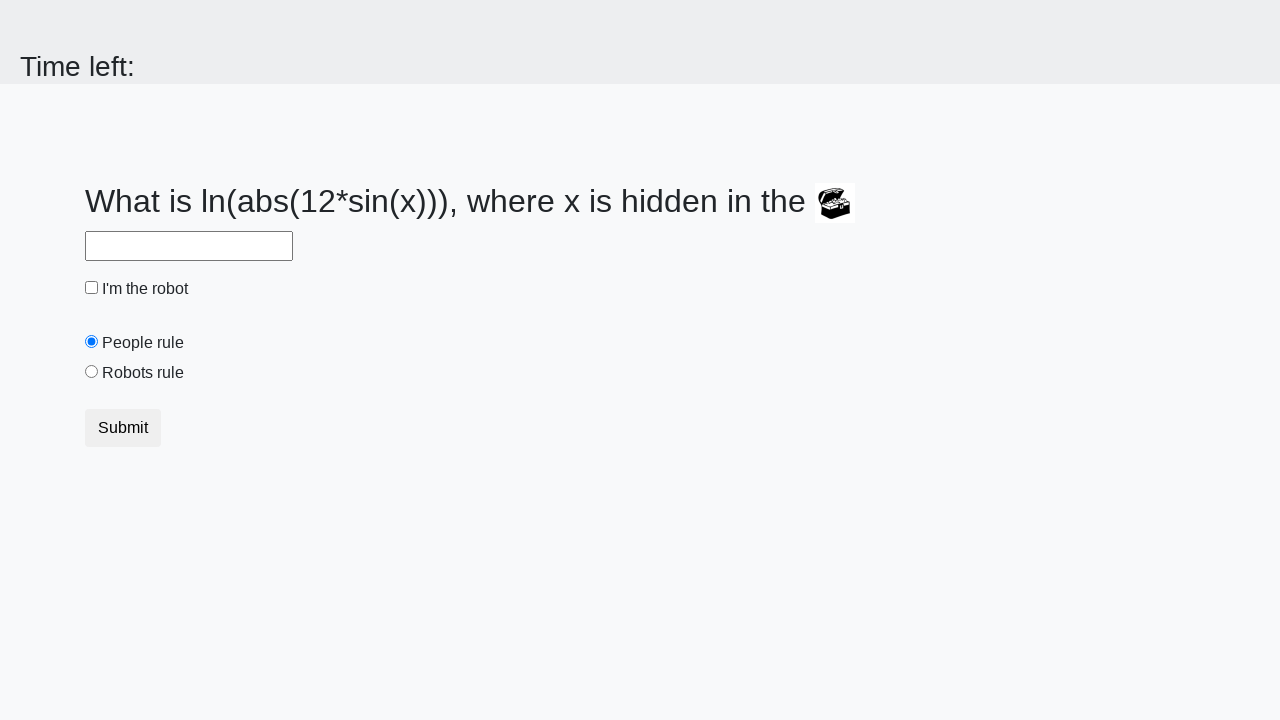

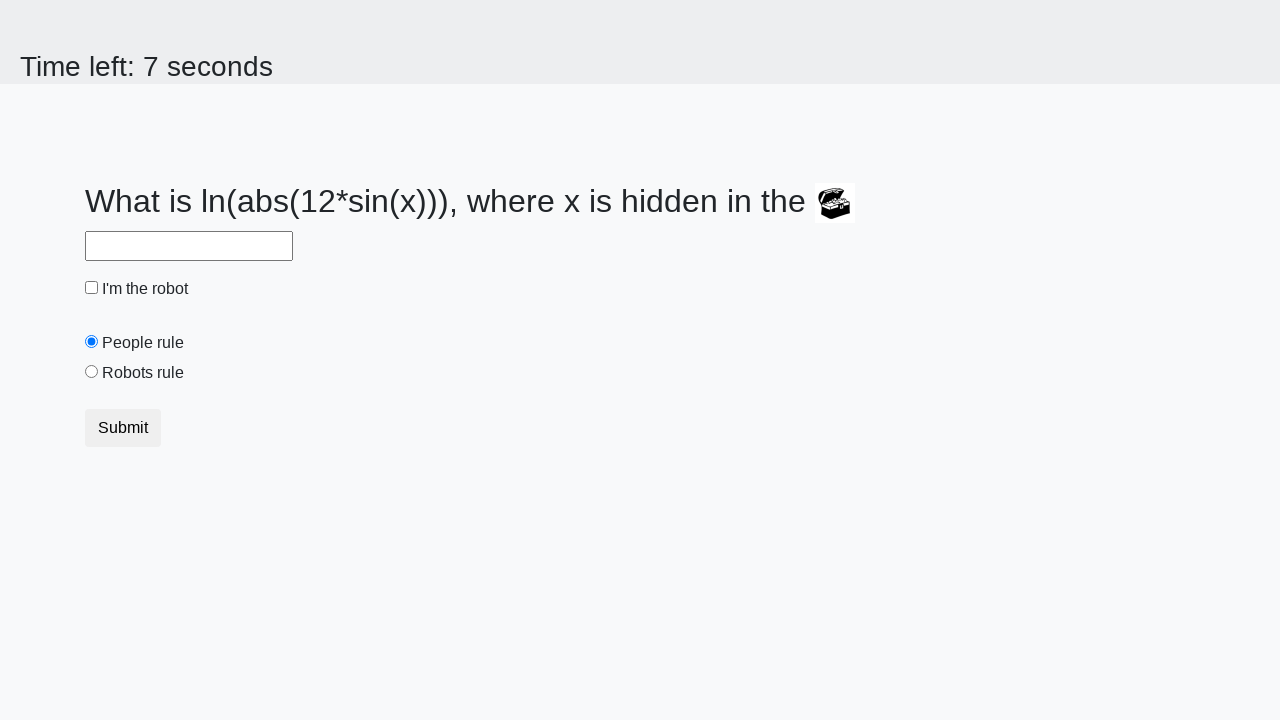